Tests a math puzzle page by reading two numbers, calculating their sum, selecting the sum from a dropdown, and submitting the form

Starting URL: https://suninjuly.github.io/selects1.html

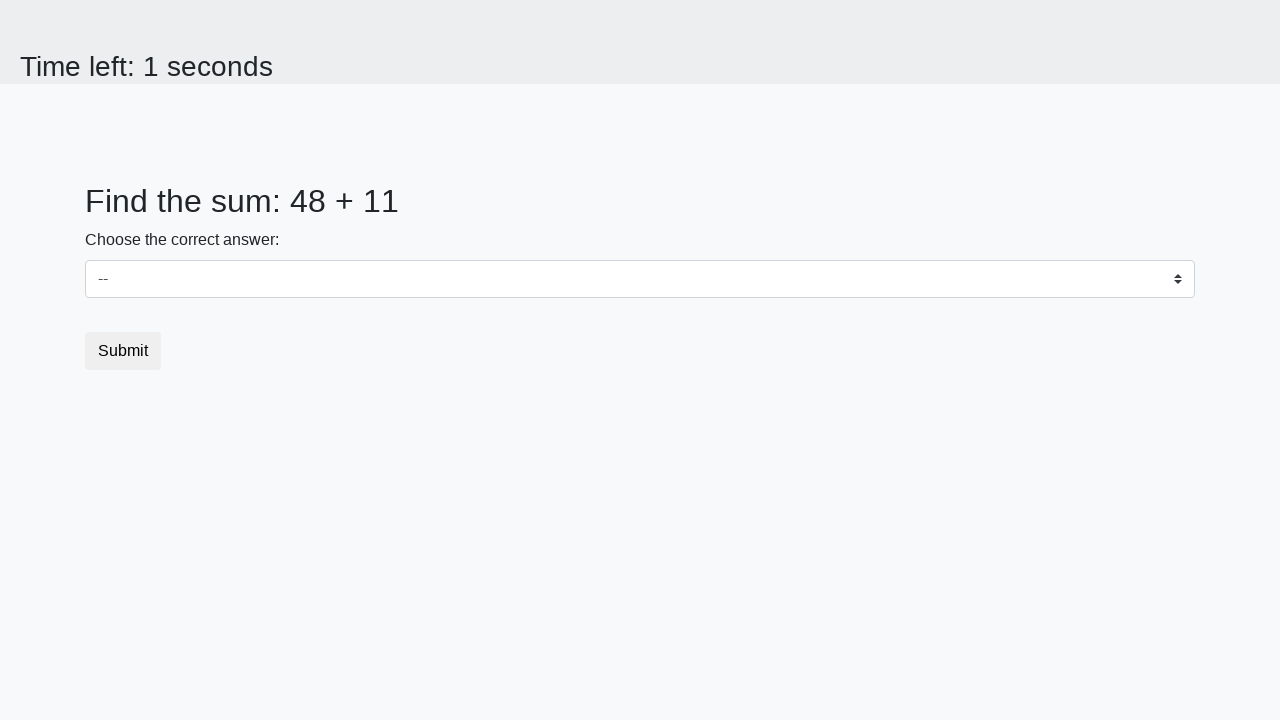

Read first number from #num1 element
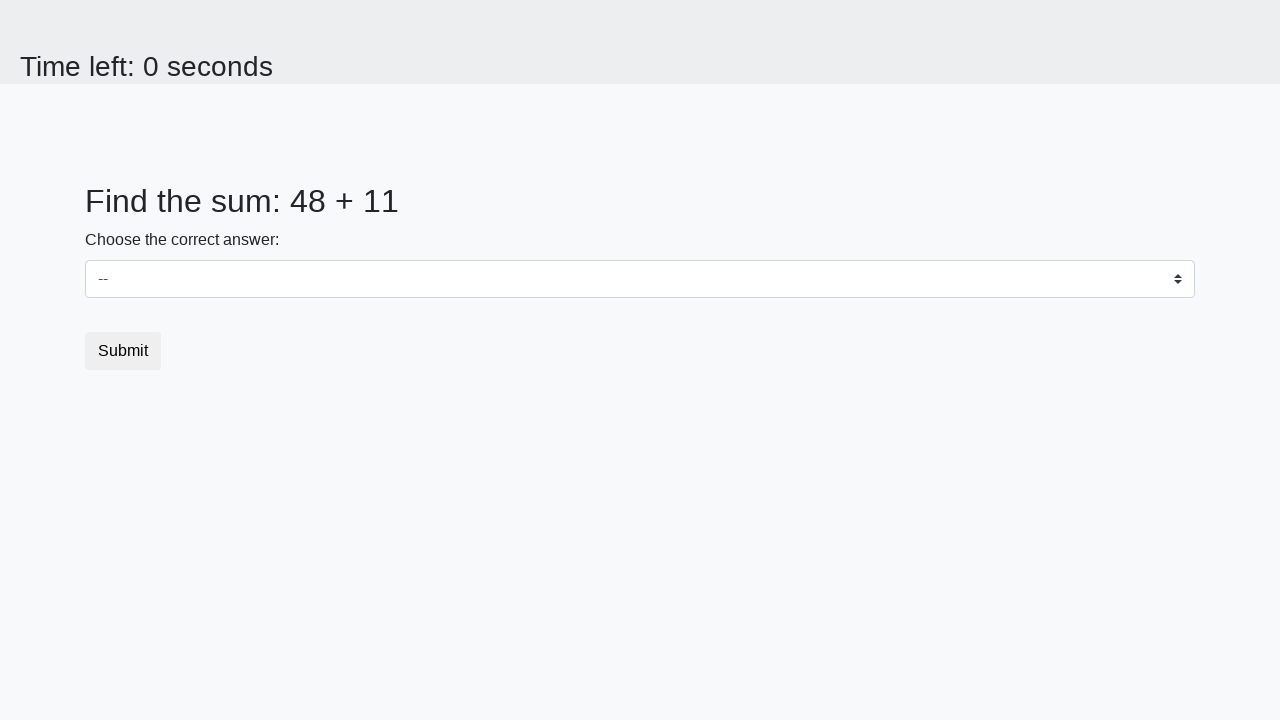

Read second number from #num2 element
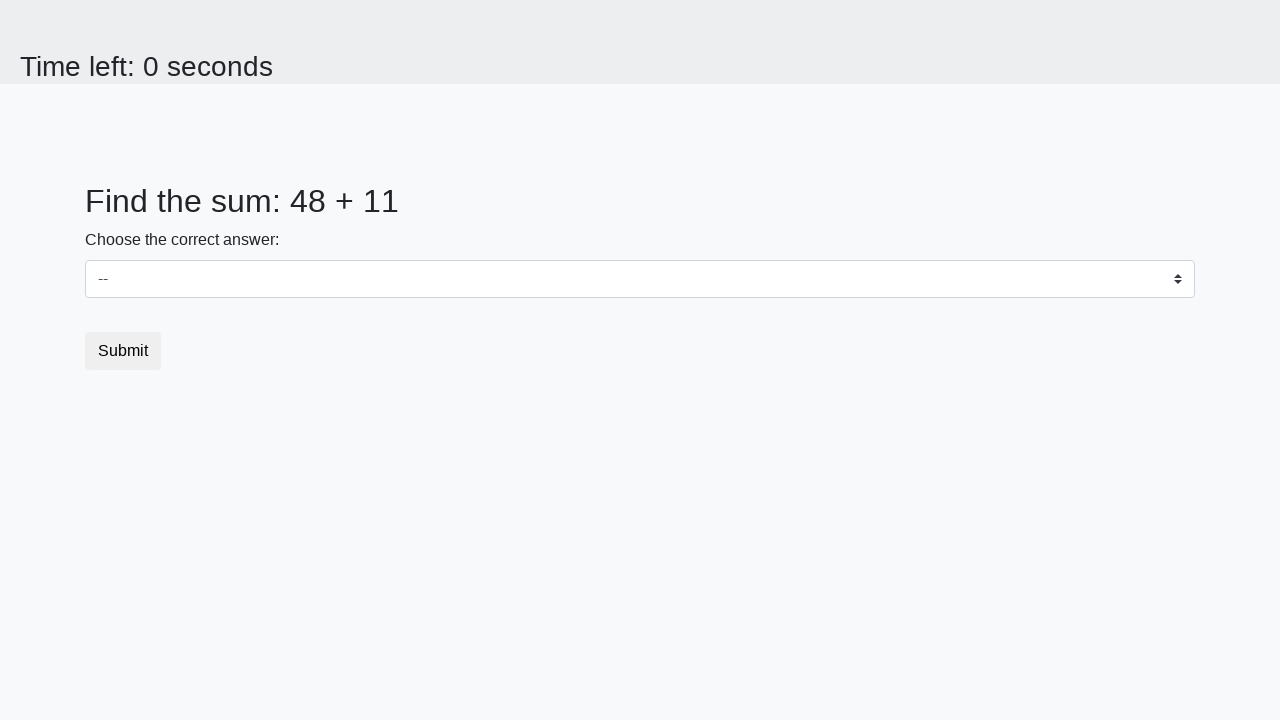

Calculated sum: 48 + 11 = 59
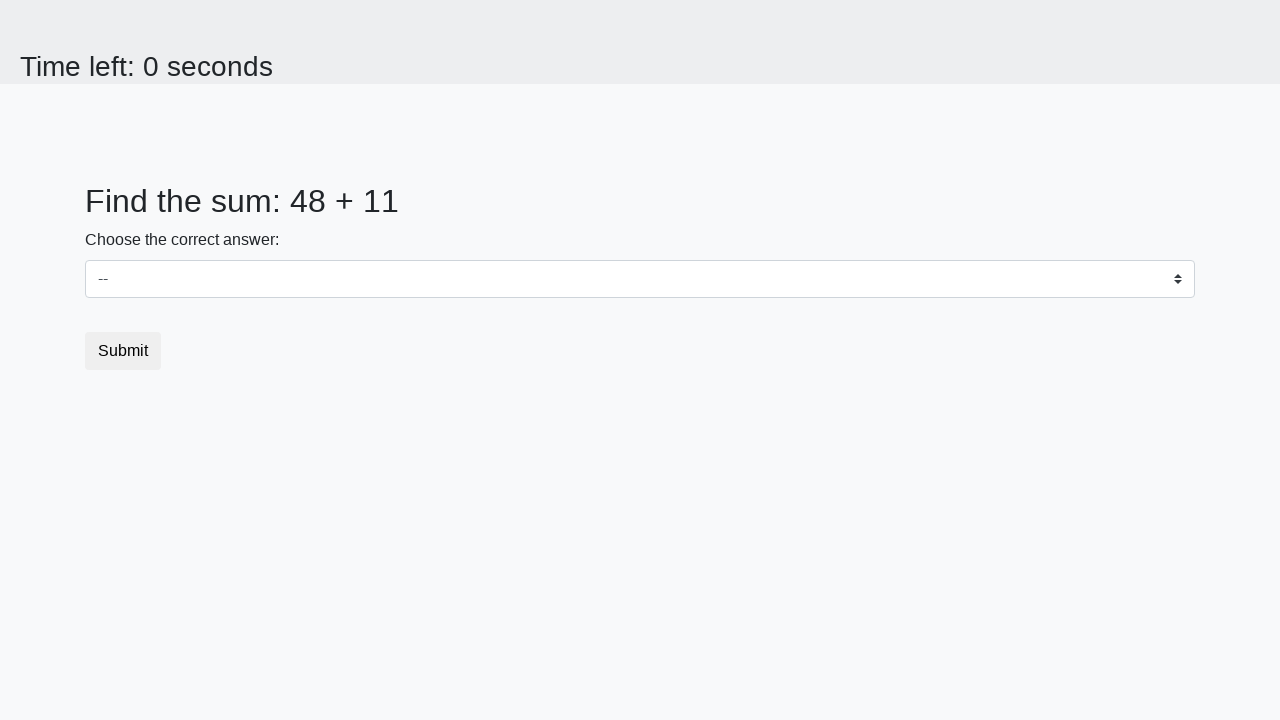

Selected sum value 59 from dropdown on select
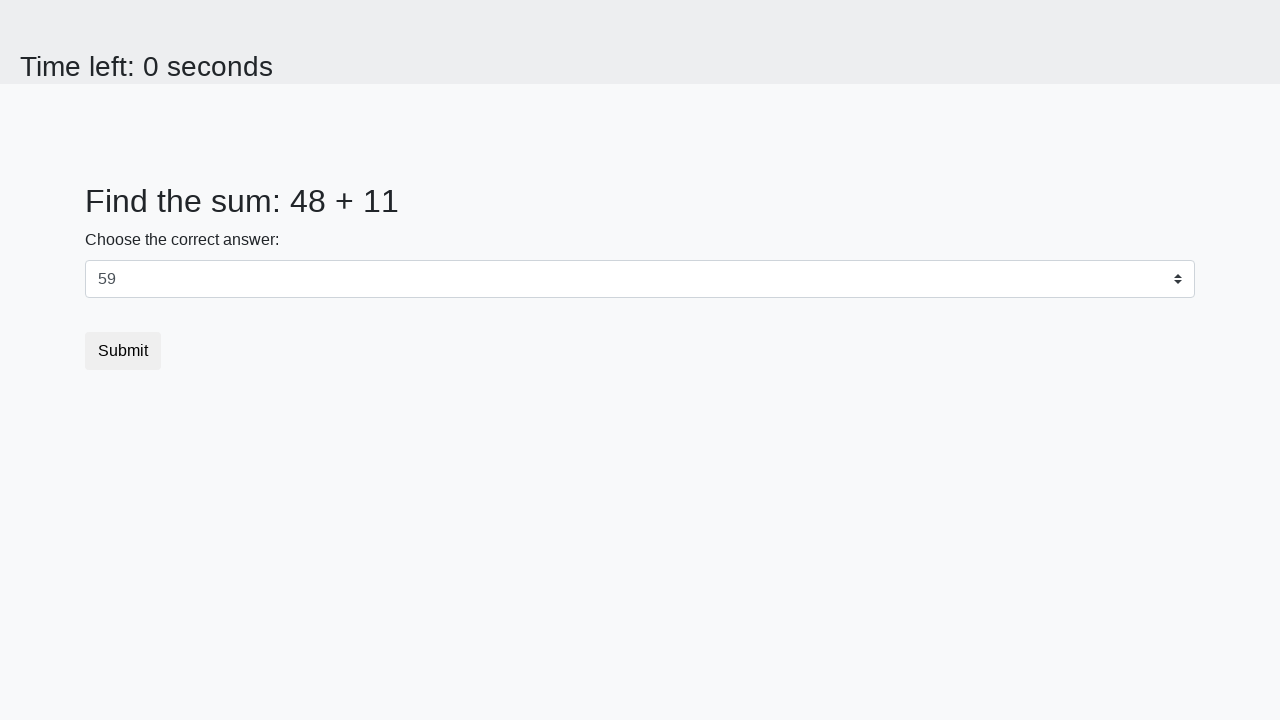

Clicked submit button at (123, 351) on .btn-default
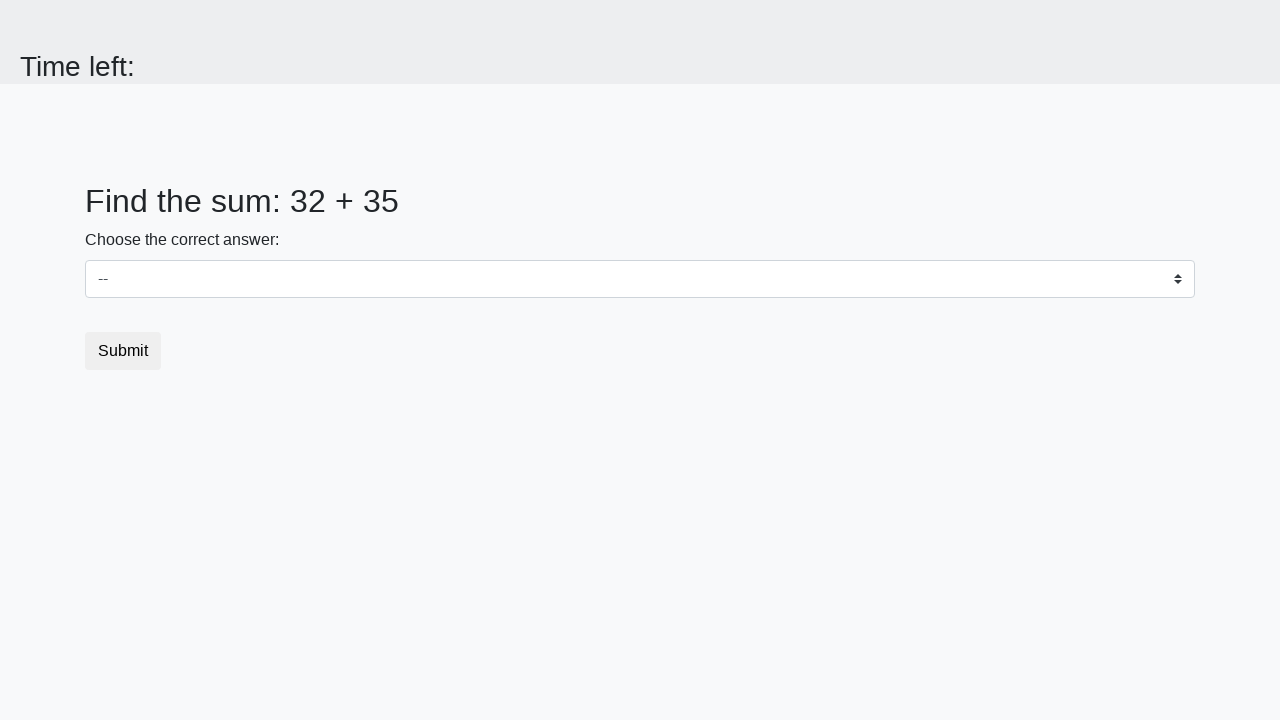

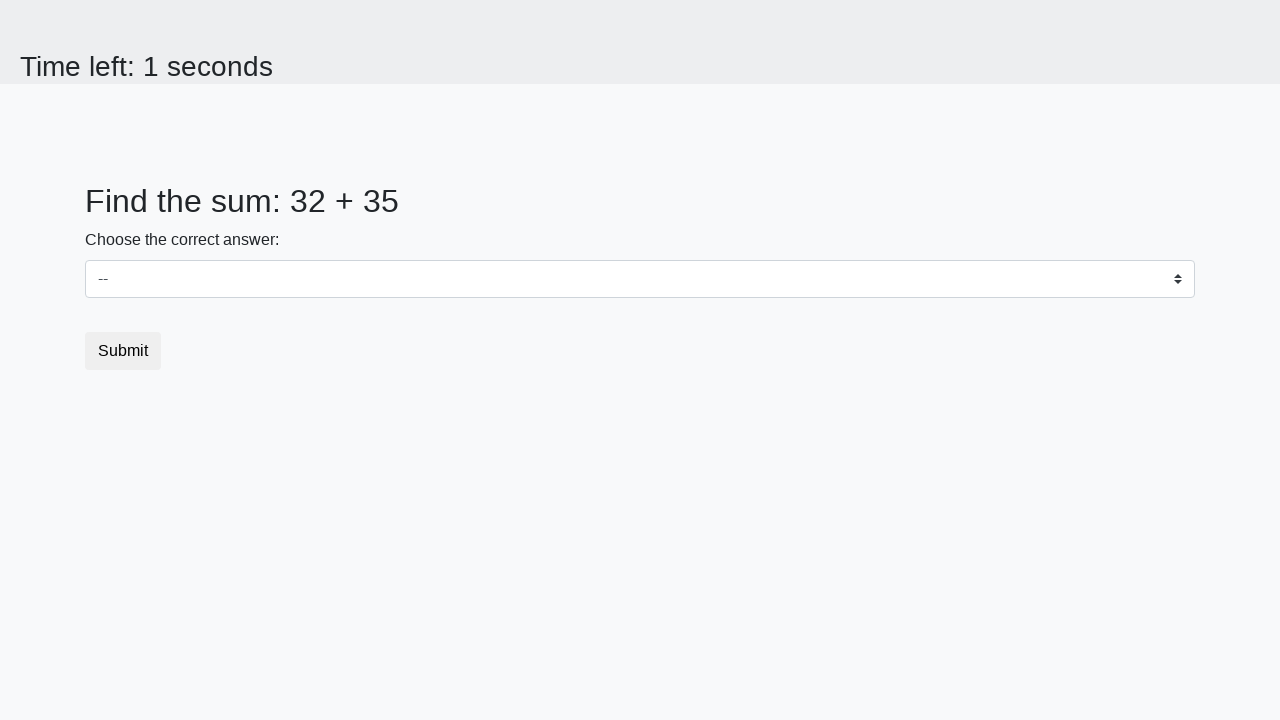